Verifies that the OrangeHRM login branding/logo is displayed on the login page

Starting URL: https://opensource-demo.orangehrmlive.com/web/index.php/auth/login

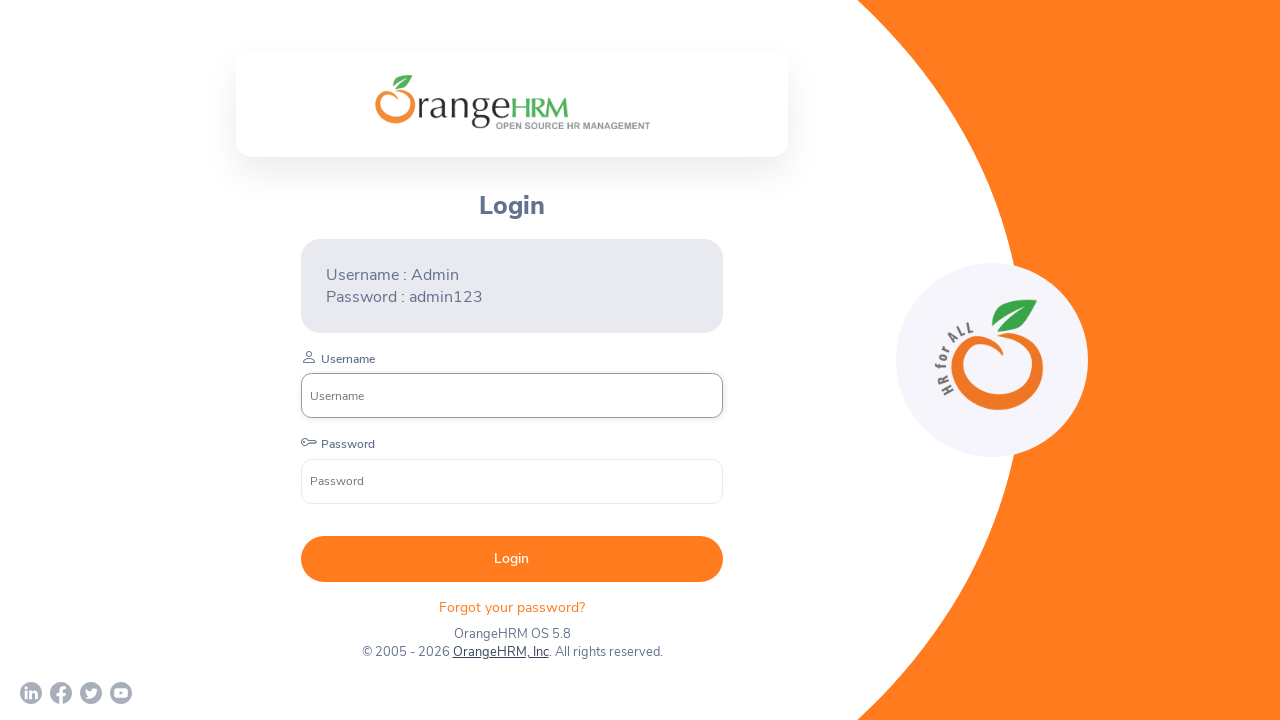

Waited for OrangeHRM login branding logo to become visible
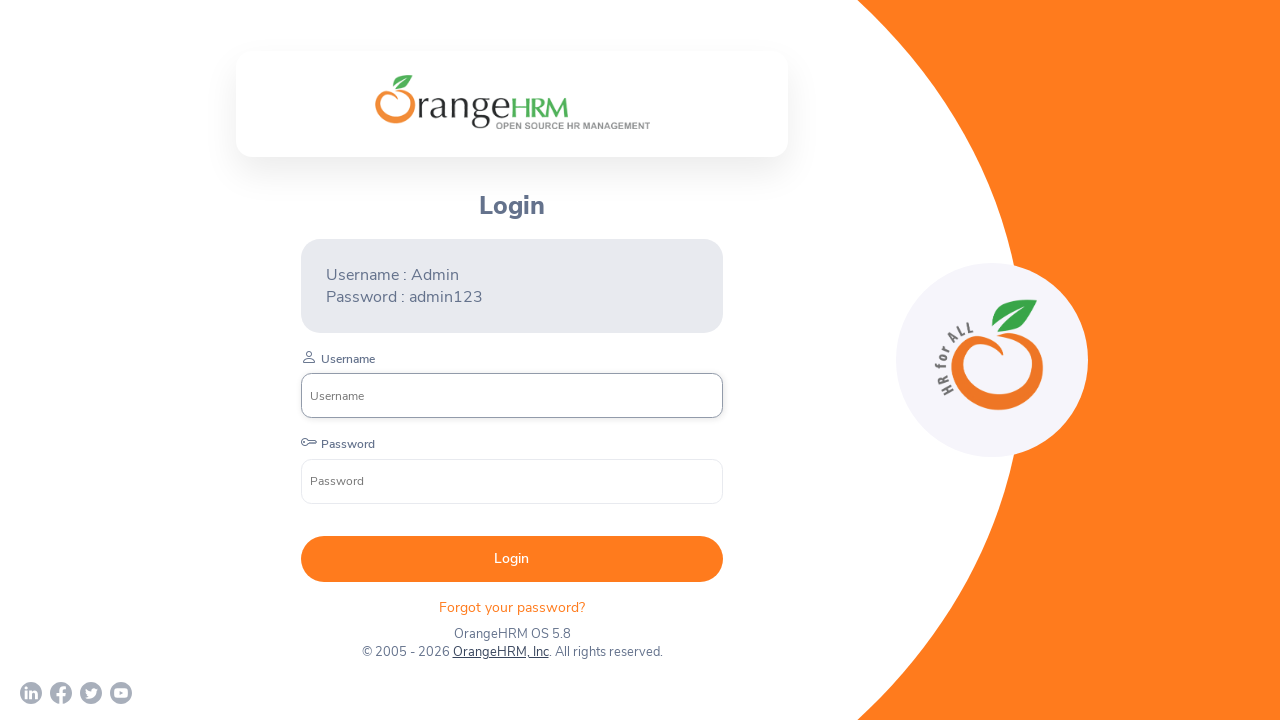

Verified that login branding logo is visible on the login page
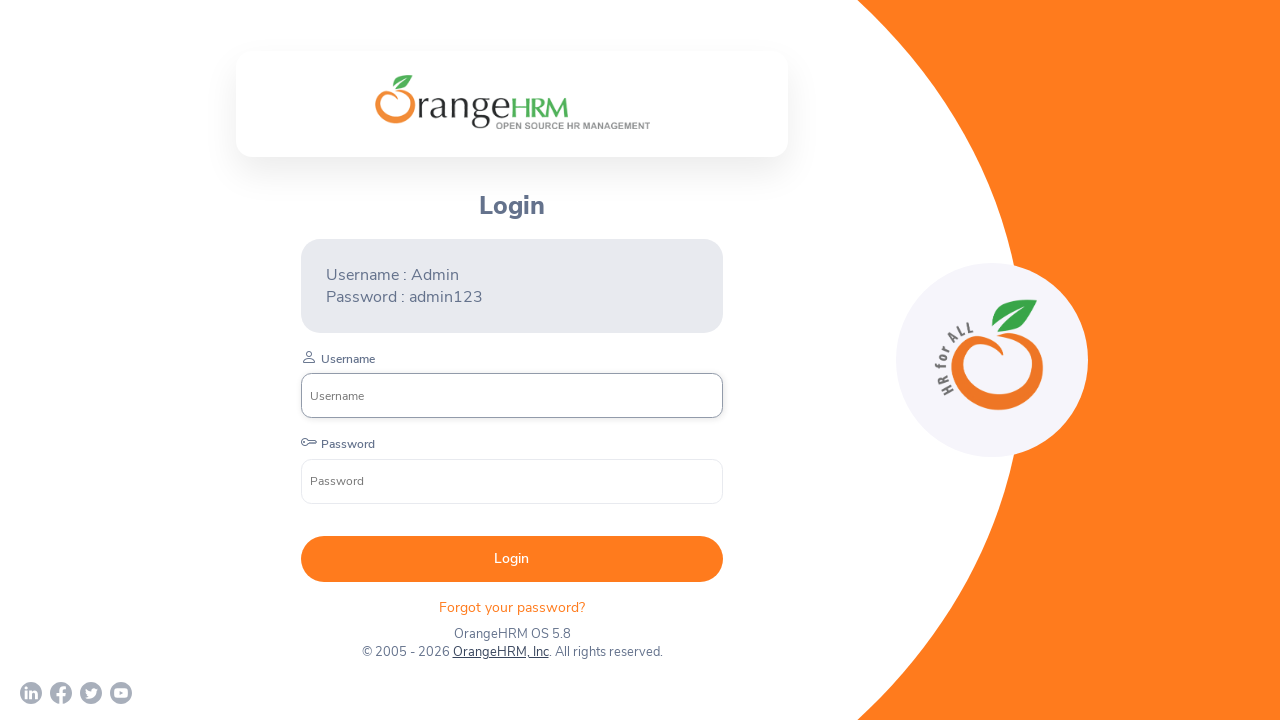

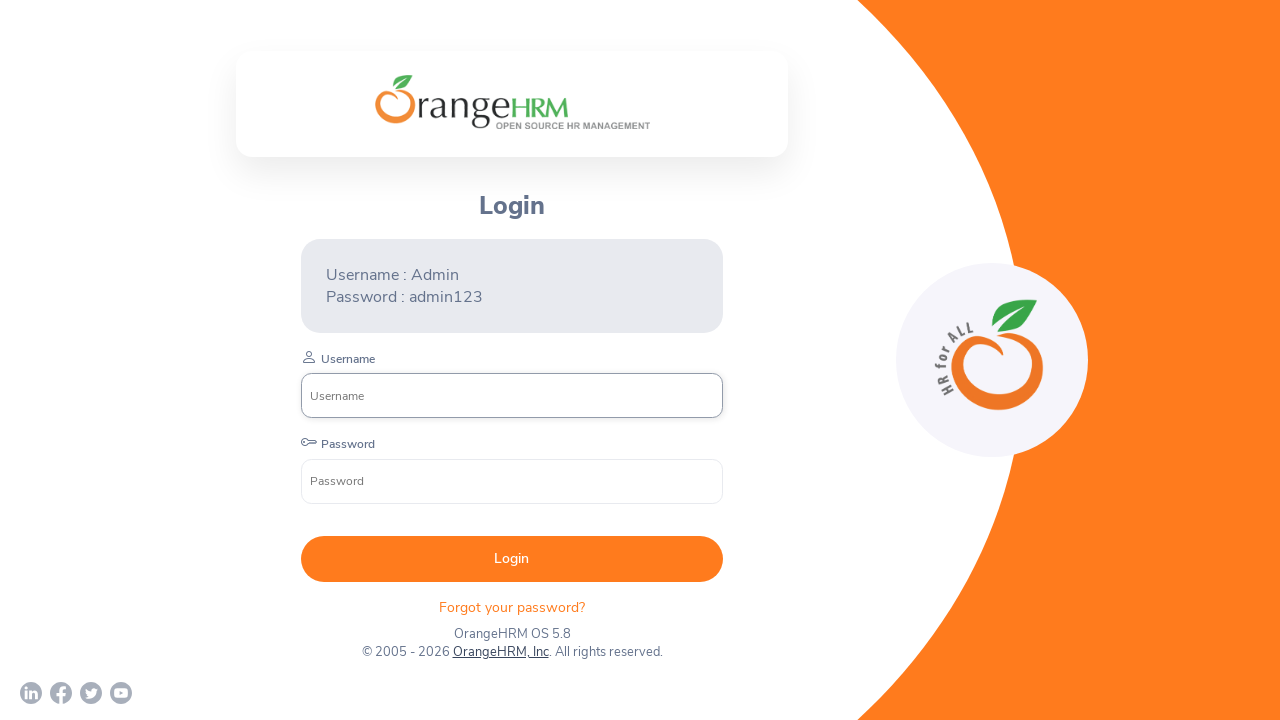